Tests that the Clear completed button displays the correct text after marking an item complete

Starting URL: https://demo.playwright.dev/todomvc

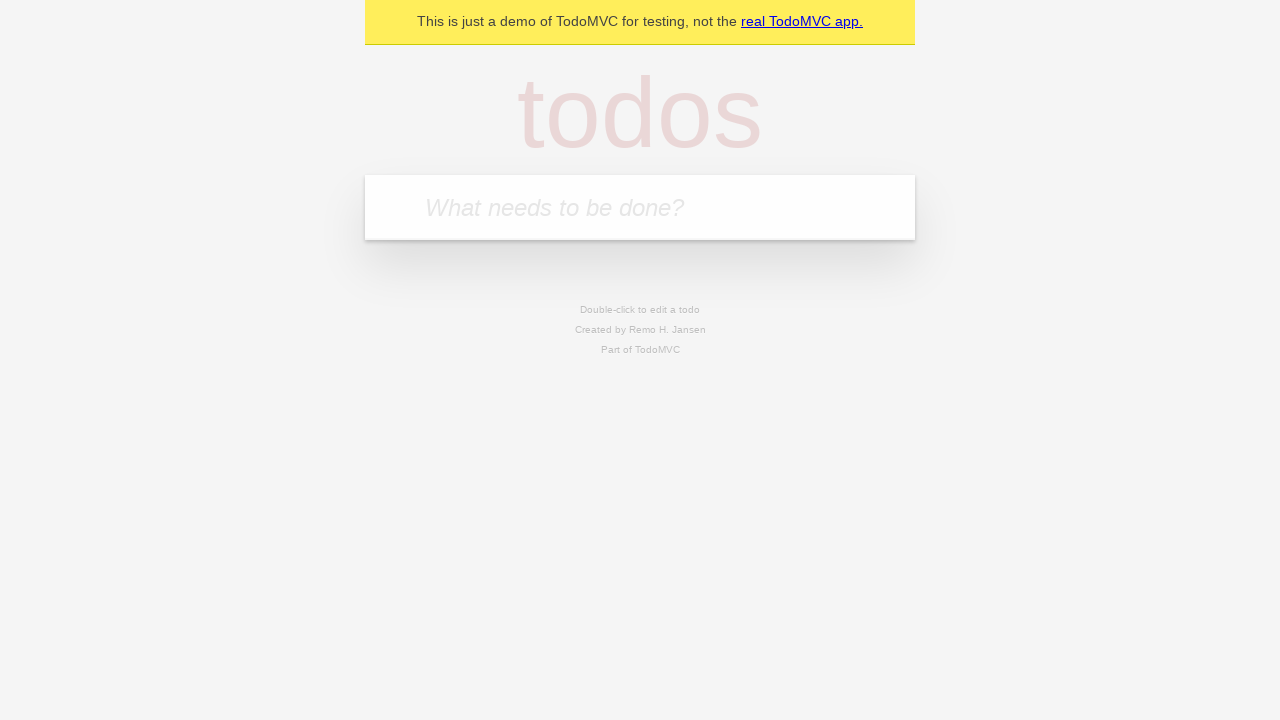

Filled todo input with 'buy some cheese' on internal:attr=[placeholder="What needs to be done?"i]
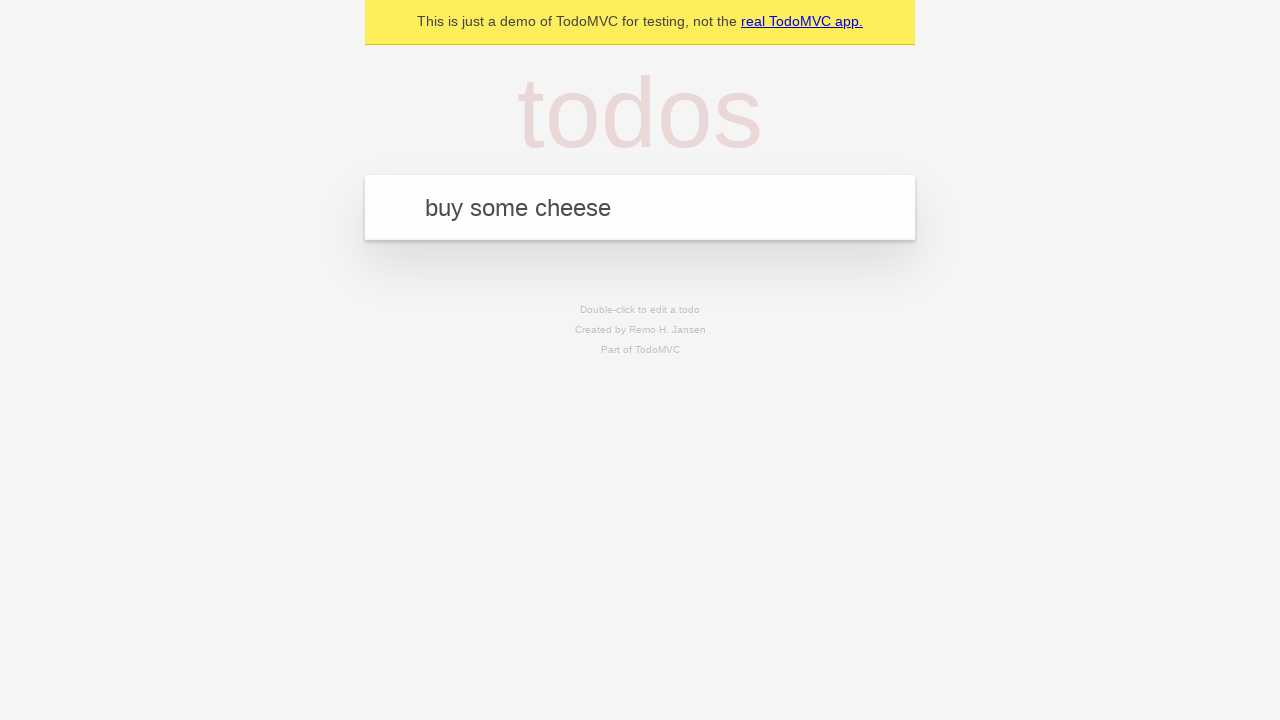

Pressed Enter to create todo 'buy some cheese' on internal:attr=[placeholder="What needs to be done?"i]
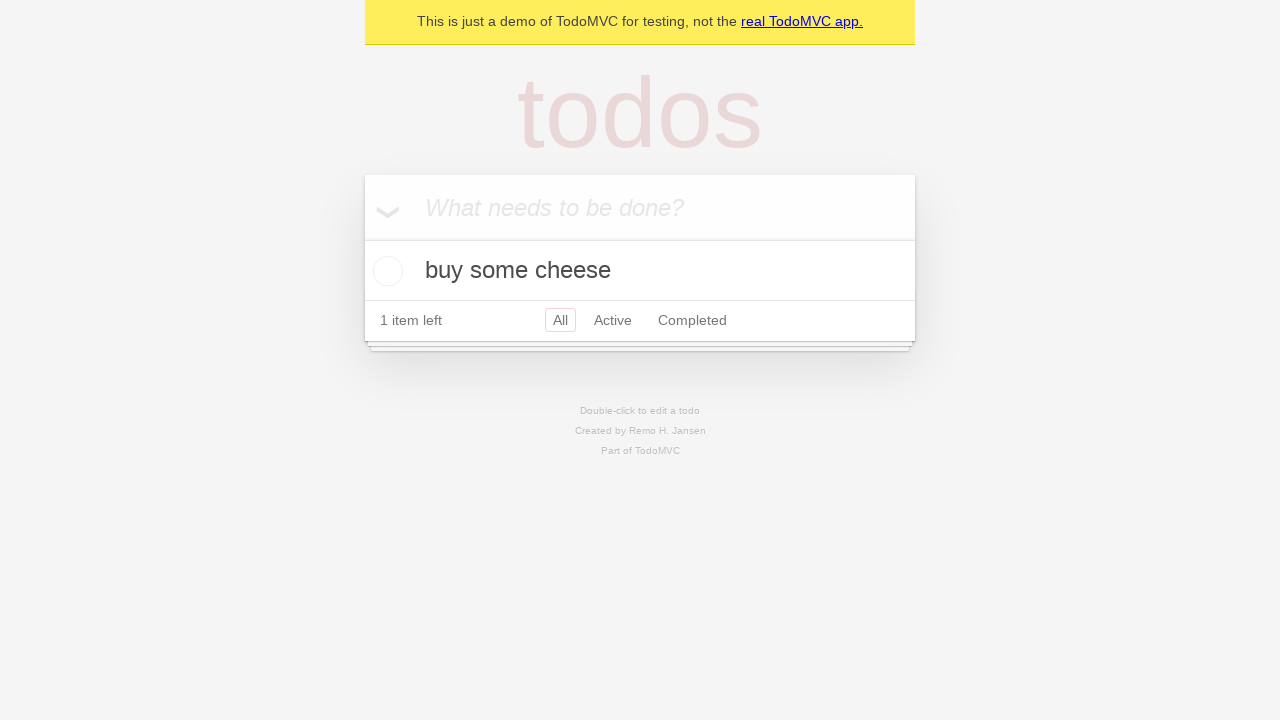

Filled todo input with 'feed the cat' on internal:attr=[placeholder="What needs to be done?"i]
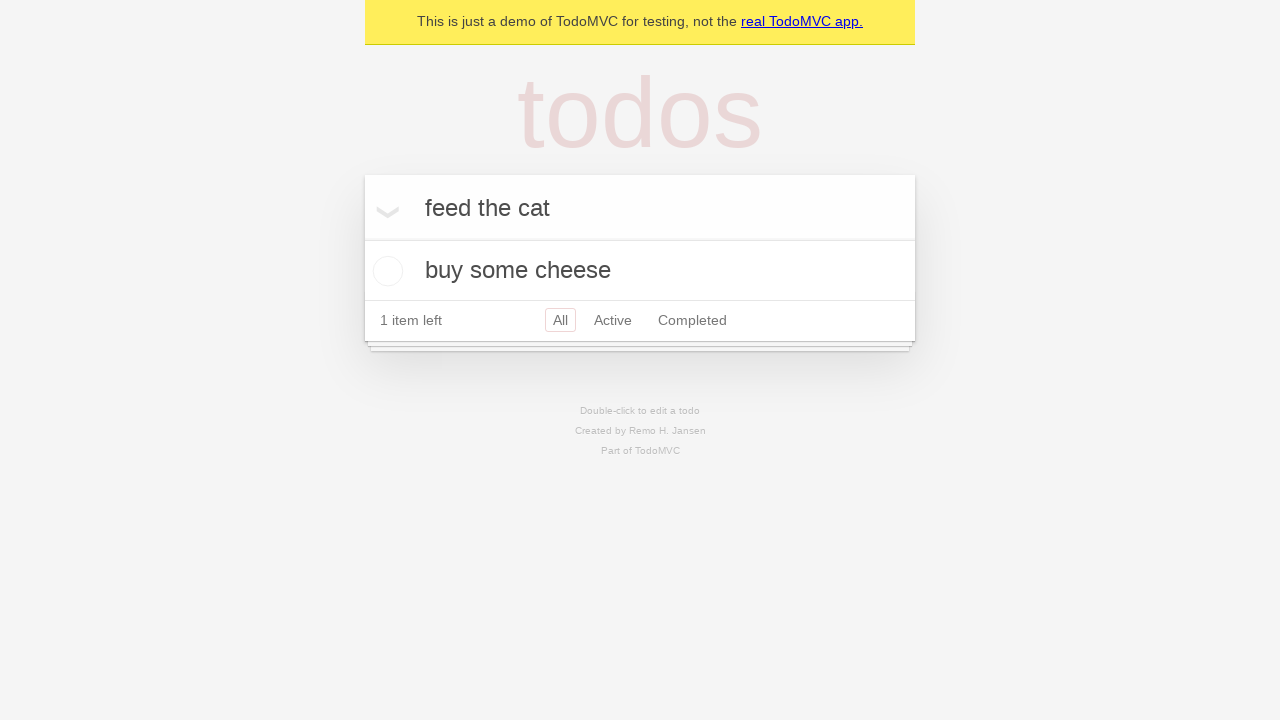

Pressed Enter to create todo 'feed the cat' on internal:attr=[placeholder="What needs to be done?"i]
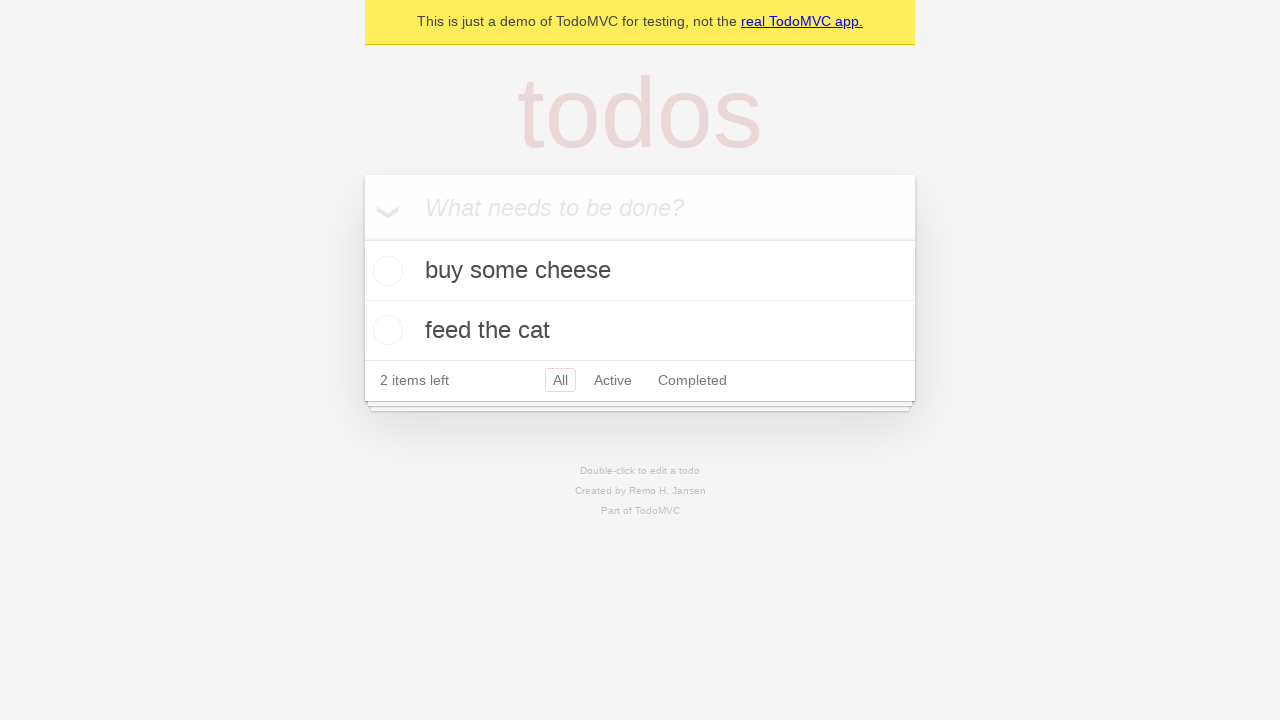

Filled todo input with 'book a doctors appointment' on internal:attr=[placeholder="What needs to be done?"i]
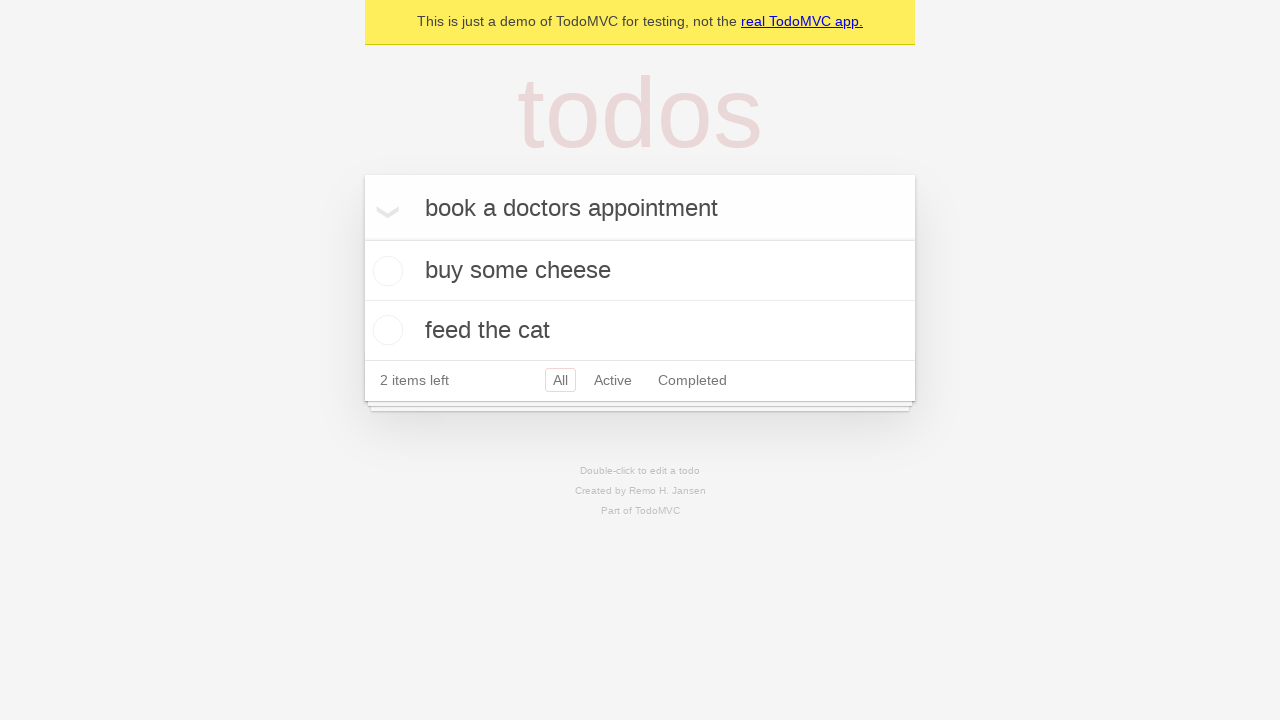

Pressed Enter to create todo 'book a doctors appointment' on internal:attr=[placeholder="What needs to be done?"i]
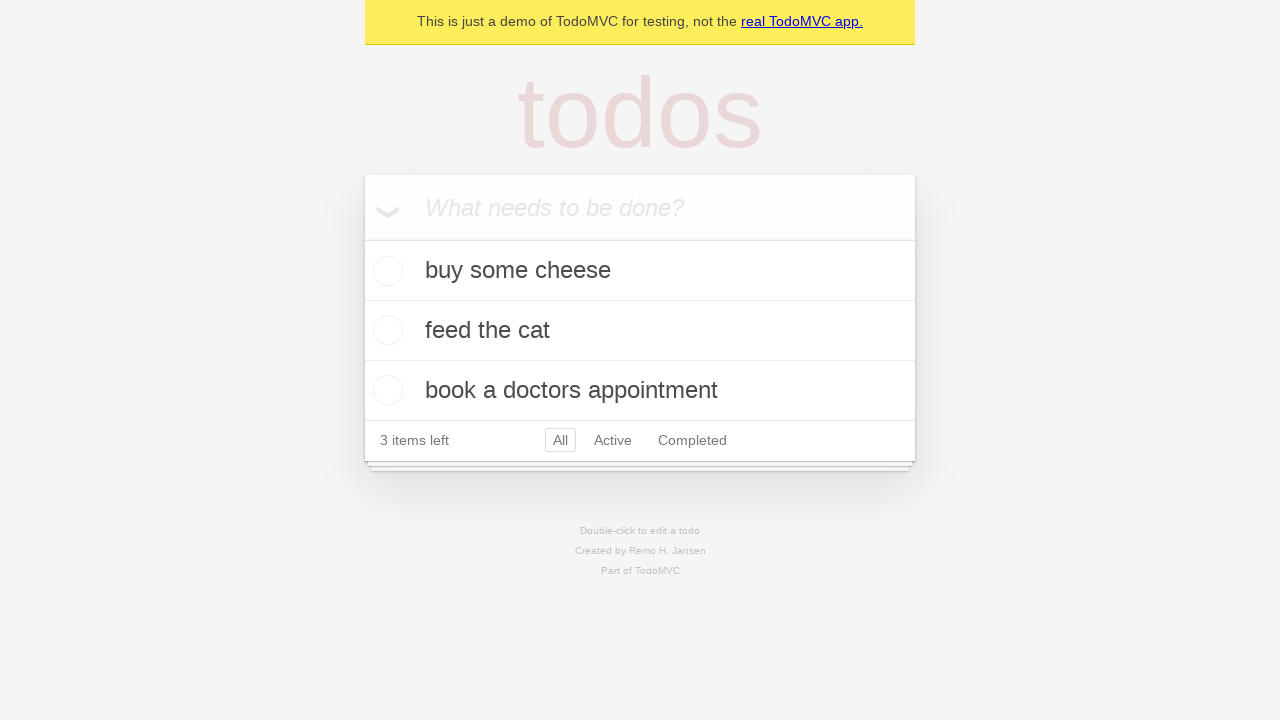

Checked the first todo item as complete at (385, 271) on .todo-list li .toggle >> nth=0
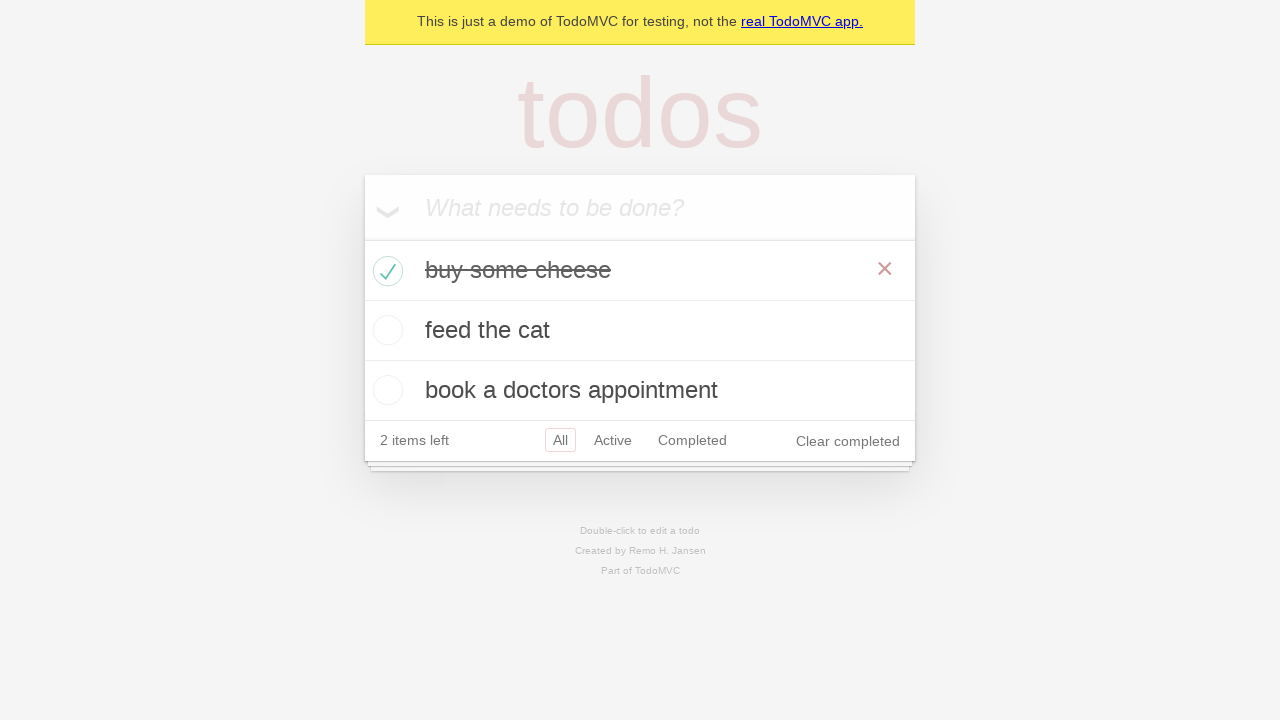

Clear completed button appeared after marking item complete
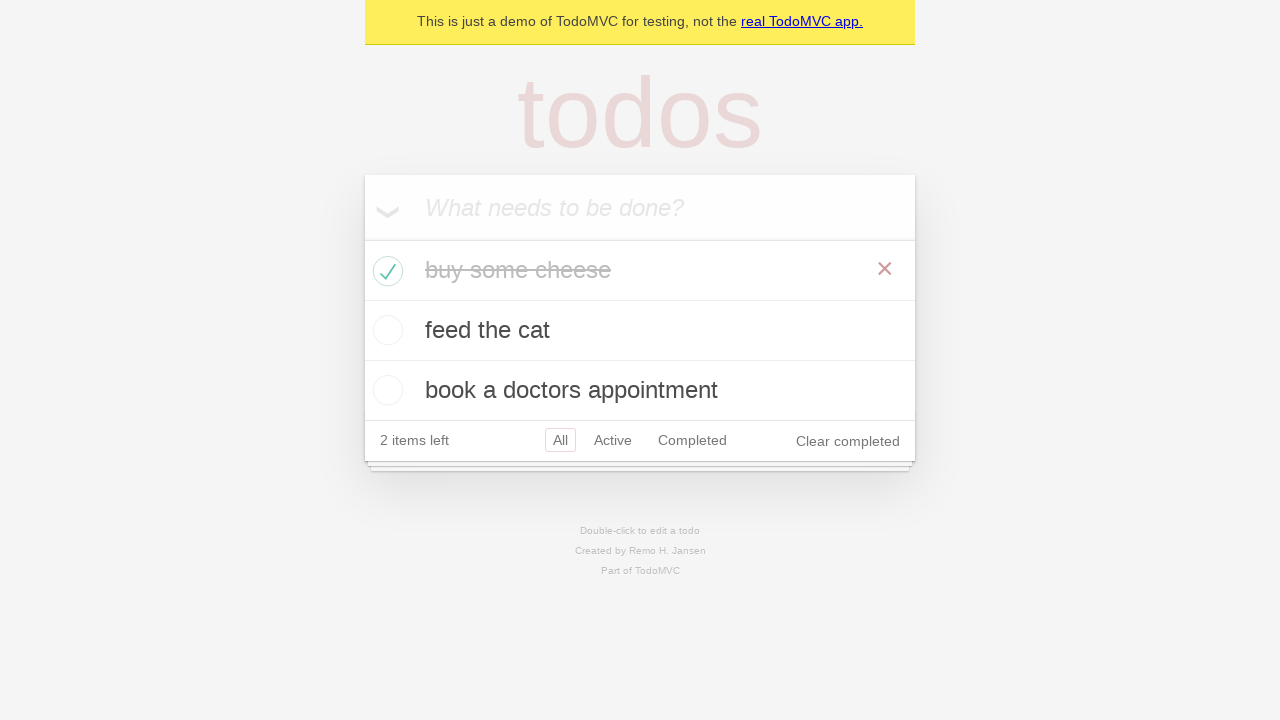

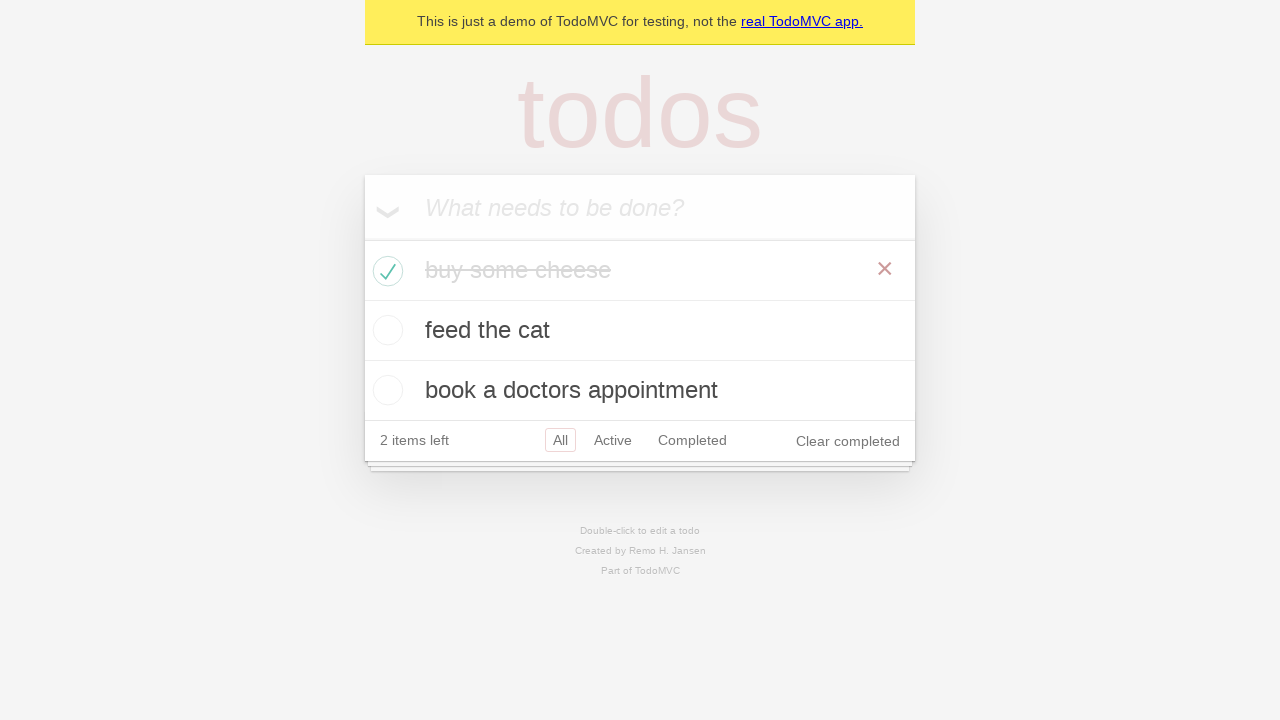